Tests filtering to display only active (incomplete) items by clicking the Active filter link

Starting URL: https://demo.playwright.dev/todomvc

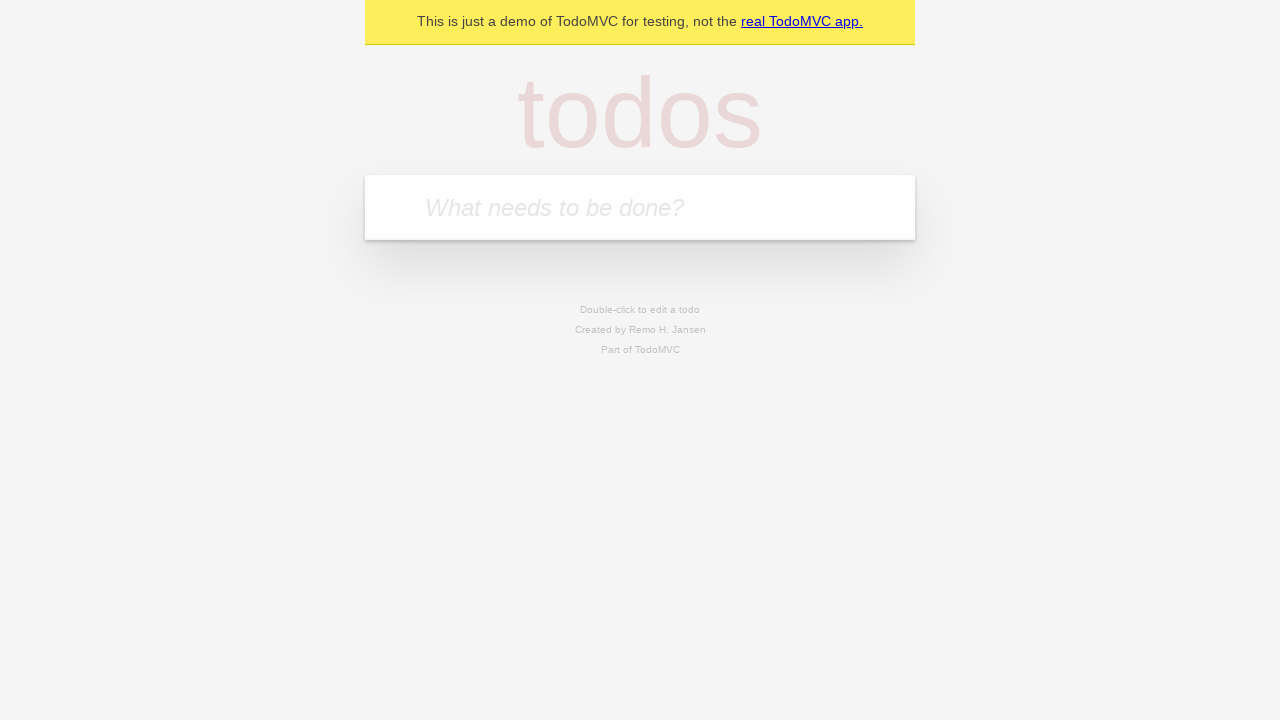

Filled todo input with 'buy some cheese' on internal:attr=[placeholder="What needs to be done?"i]
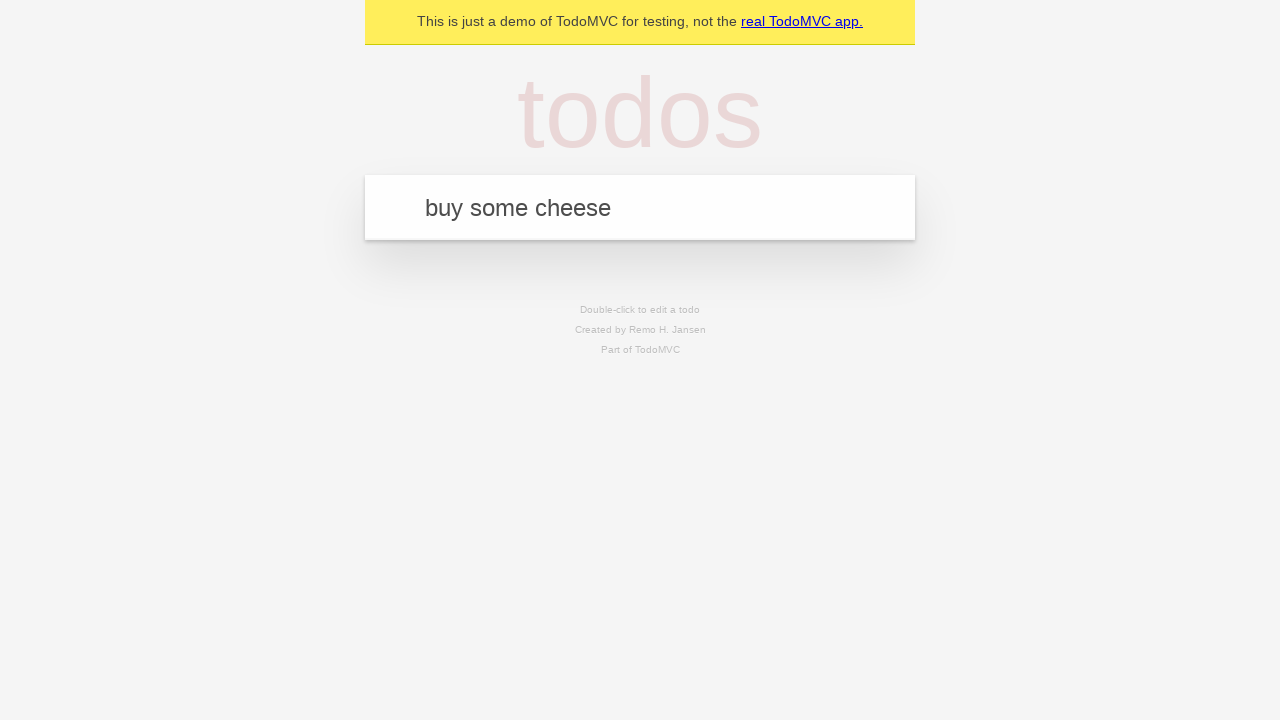

Pressed Enter to add todo 'buy some cheese' on internal:attr=[placeholder="What needs to be done?"i]
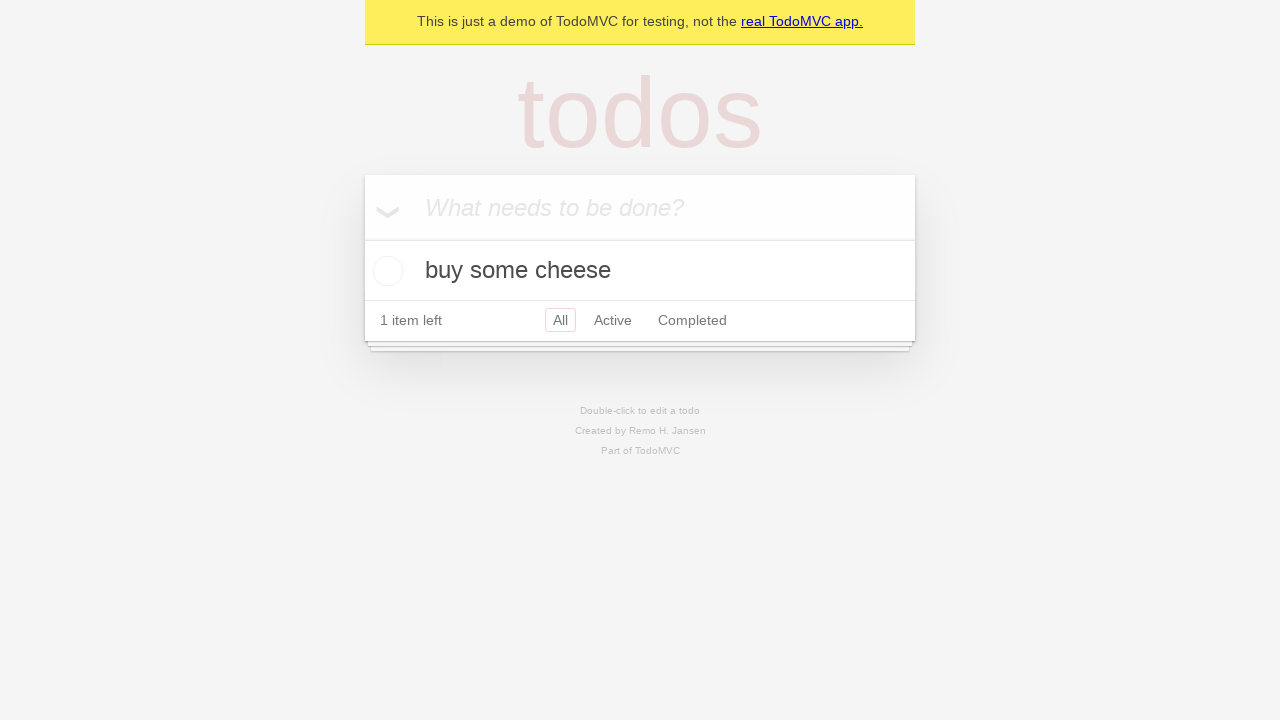

Filled todo input with 'feed the cat' on internal:attr=[placeholder="What needs to be done?"i]
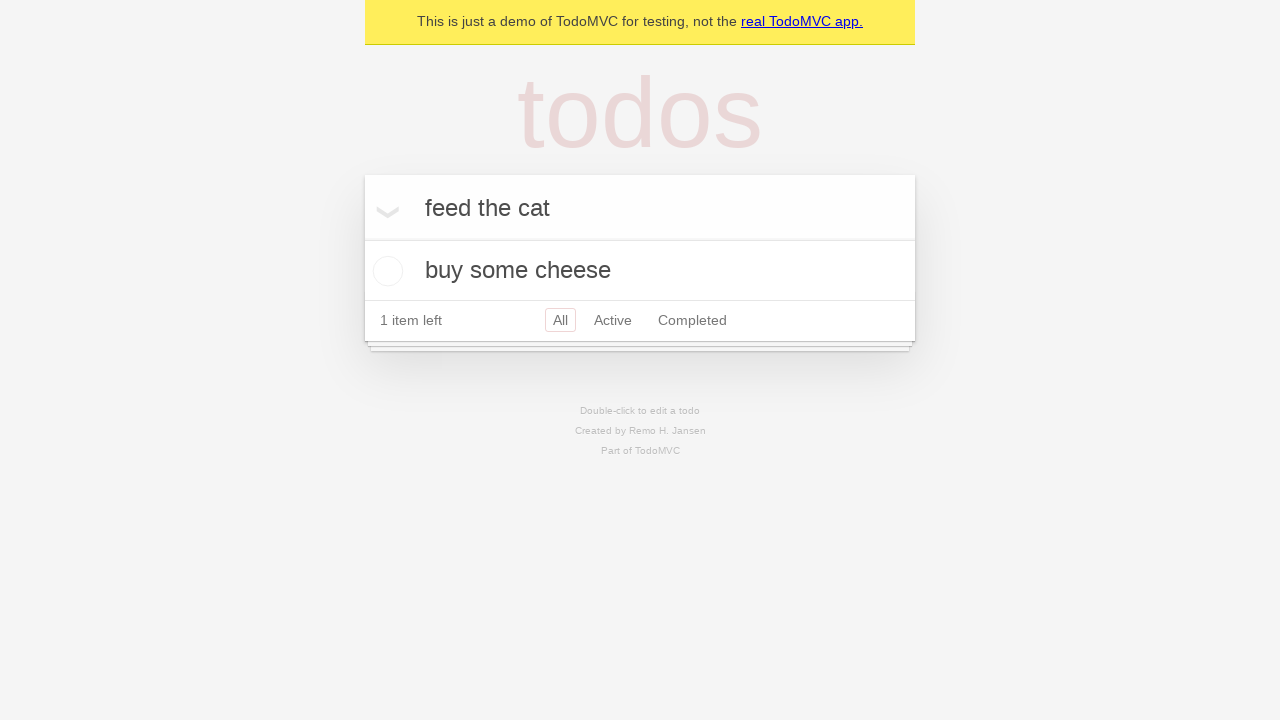

Pressed Enter to add todo 'feed the cat' on internal:attr=[placeholder="What needs to be done?"i]
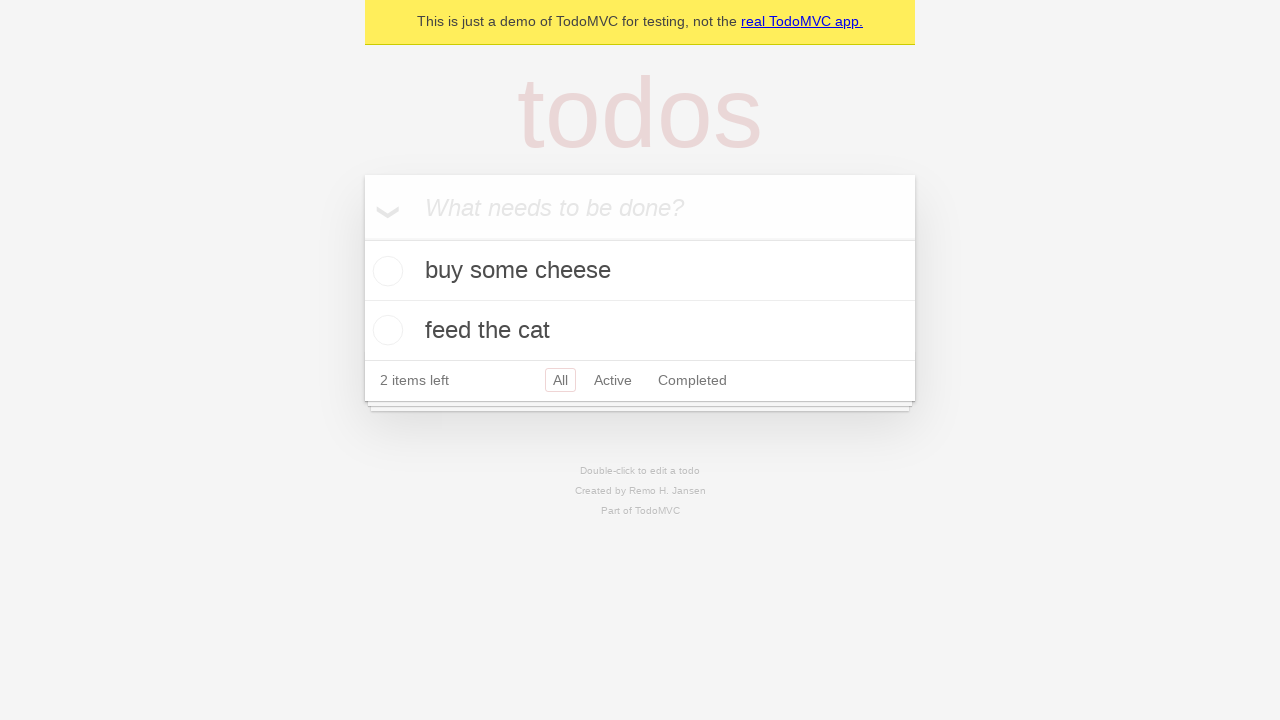

Filled todo input with 'book a doctors appointment' on internal:attr=[placeholder="What needs to be done?"i]
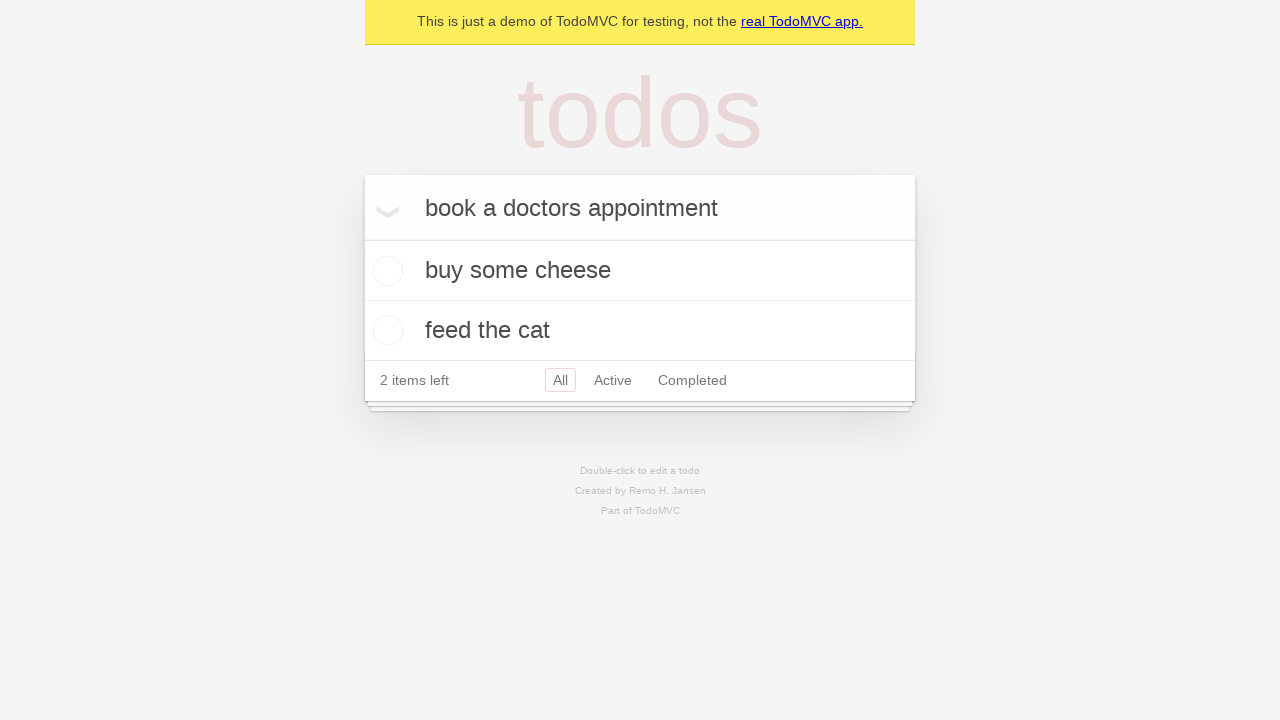

Pressed Enter to add todo 'book a doctors appointment' on internal:attr=[placeholder="What needs to be done?"i]
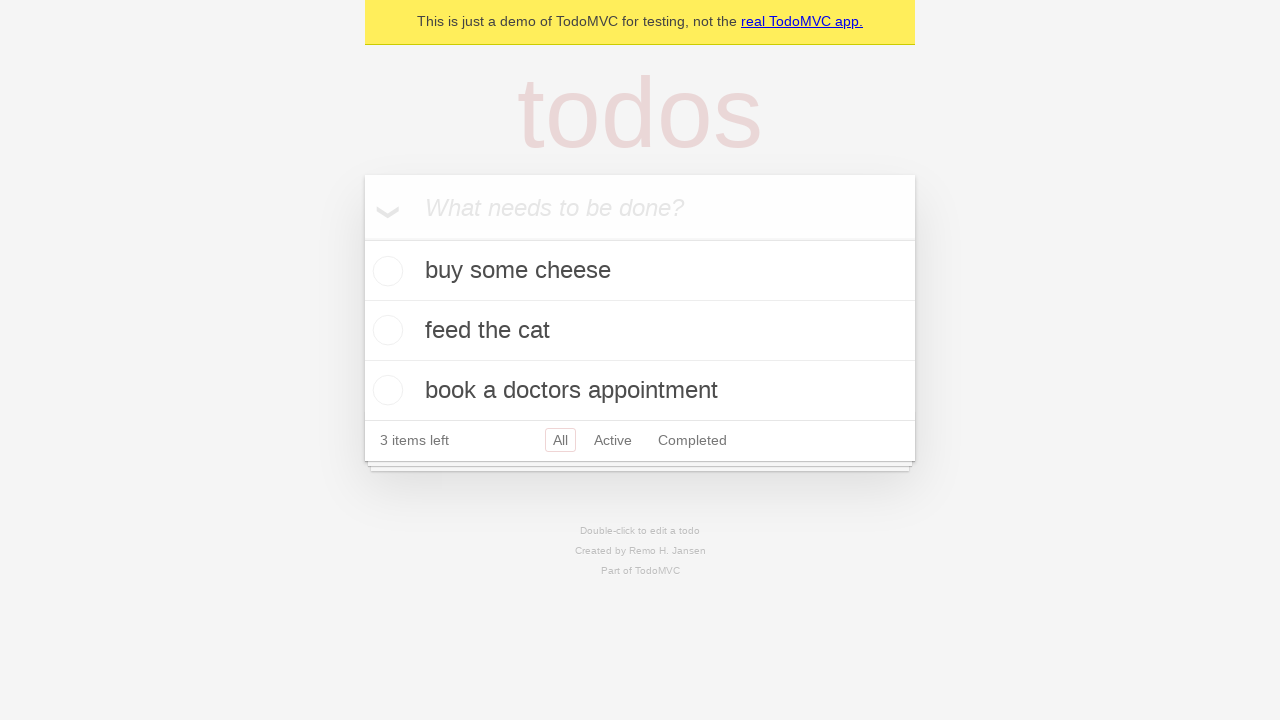

Checked the second todo item to mark it as complete at (385, 330) on internal:testid=[data-testid="todo-item"s] >> nth=1 >> internal:role=checkbox
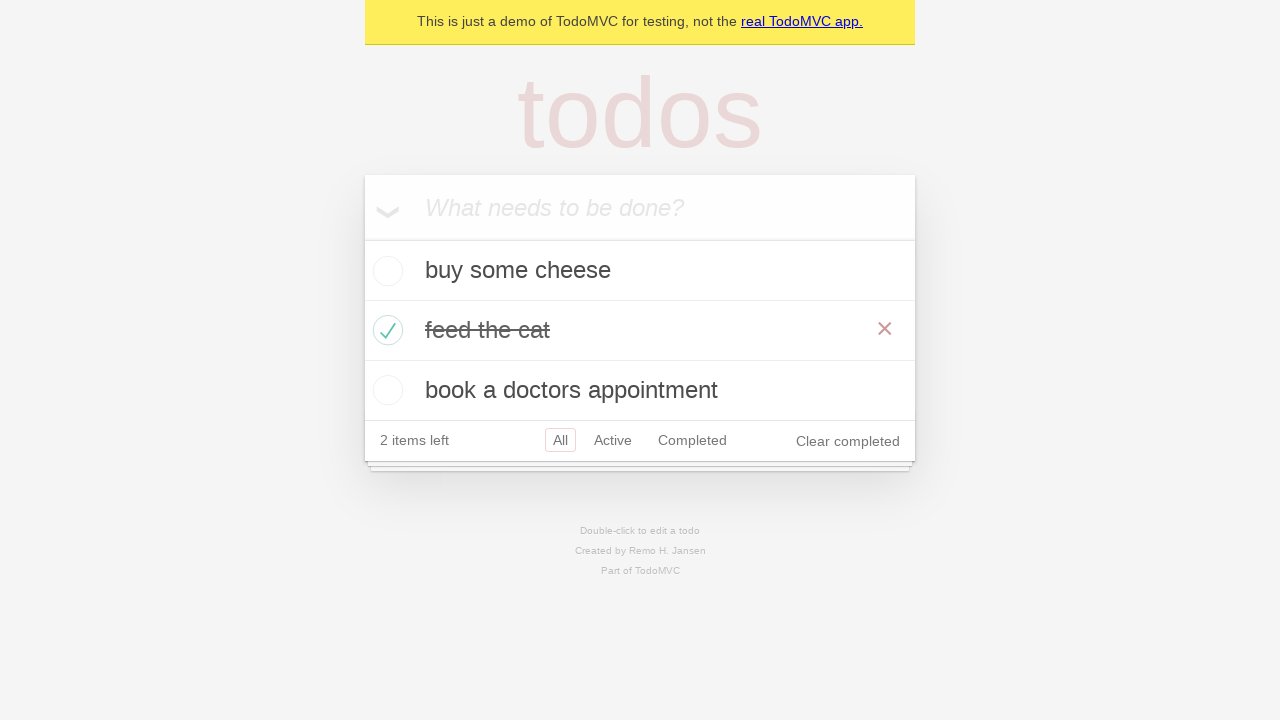

Clicked the Active filter link to display only incomplete items at (613, 440) on internal:role=link[name="Active"i]
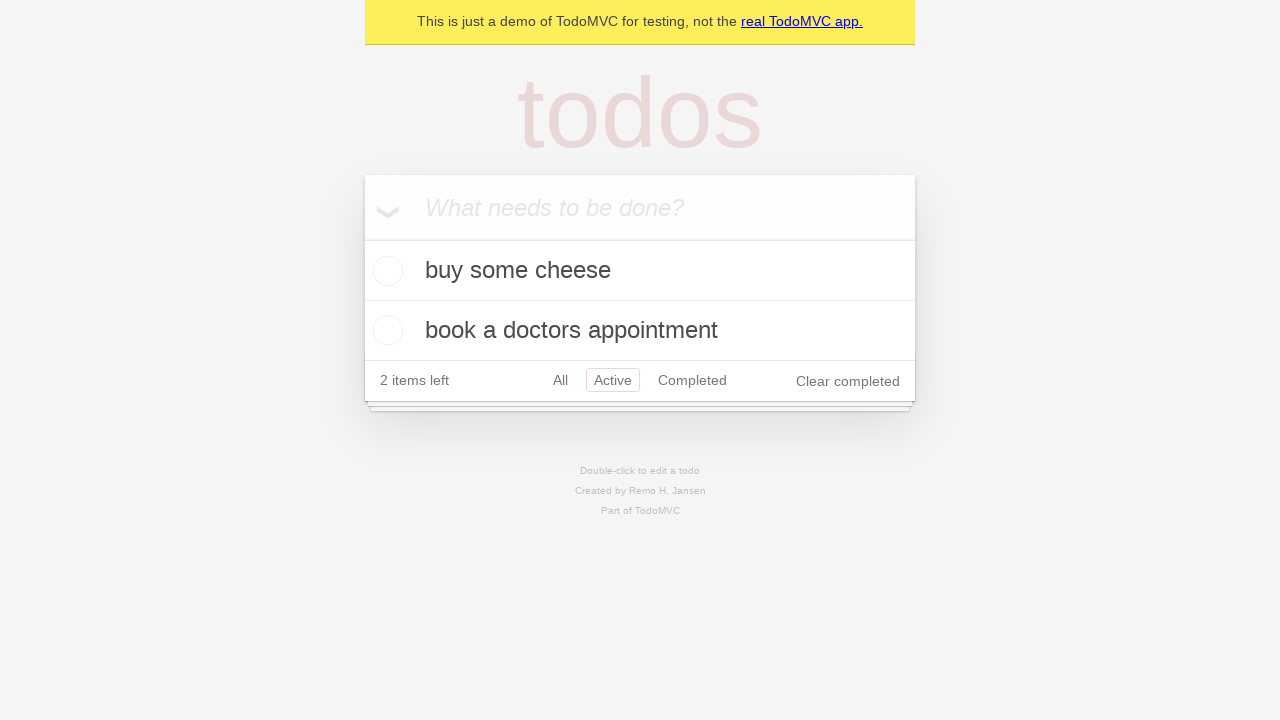

Verified that exactly 2 active (incomplete) todo items are displayed
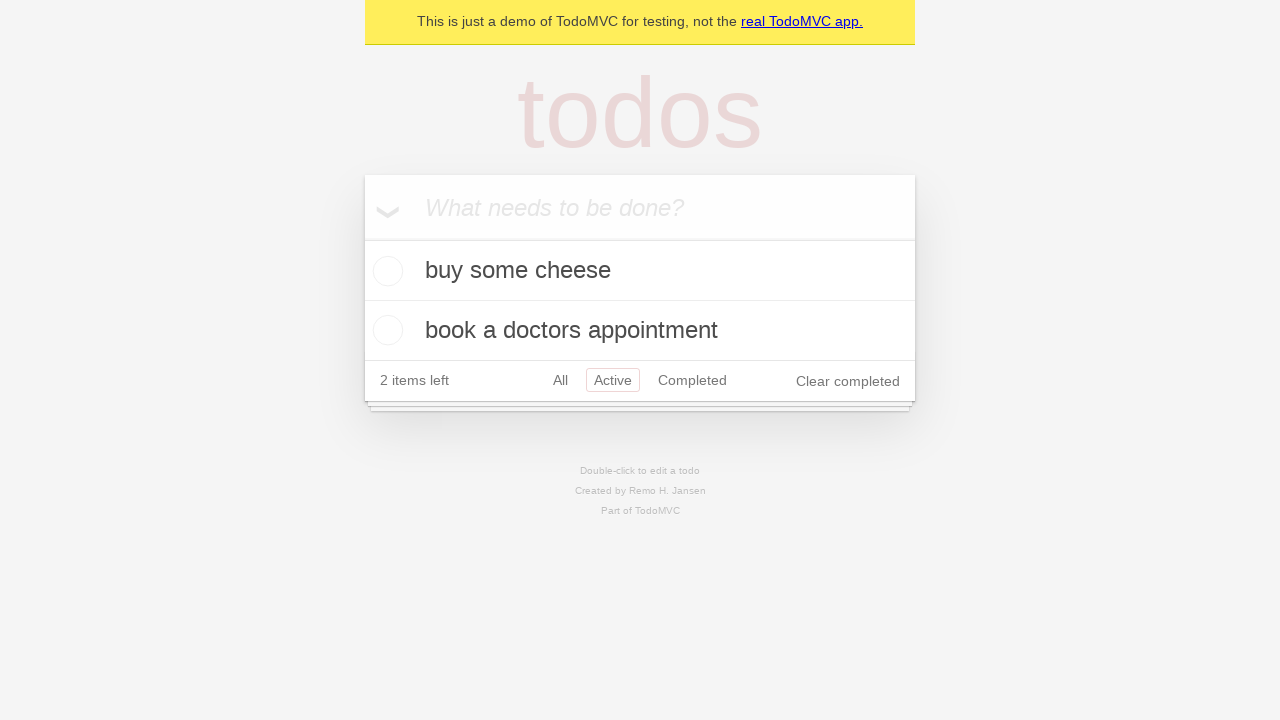

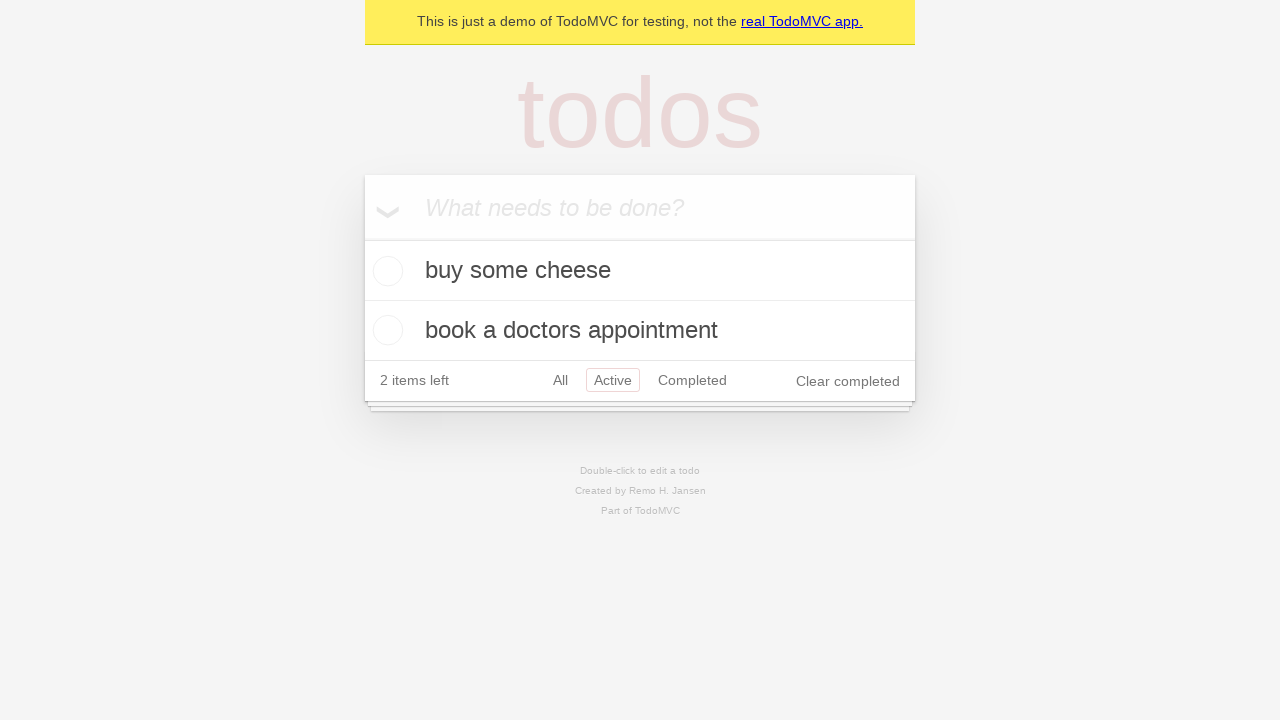